Tests iframe handling by locating an iframe on the jQuery UI autocomplete demo page and filling a text input within the iframe

Starting URL: https://jqueryui.com/autocomplete/

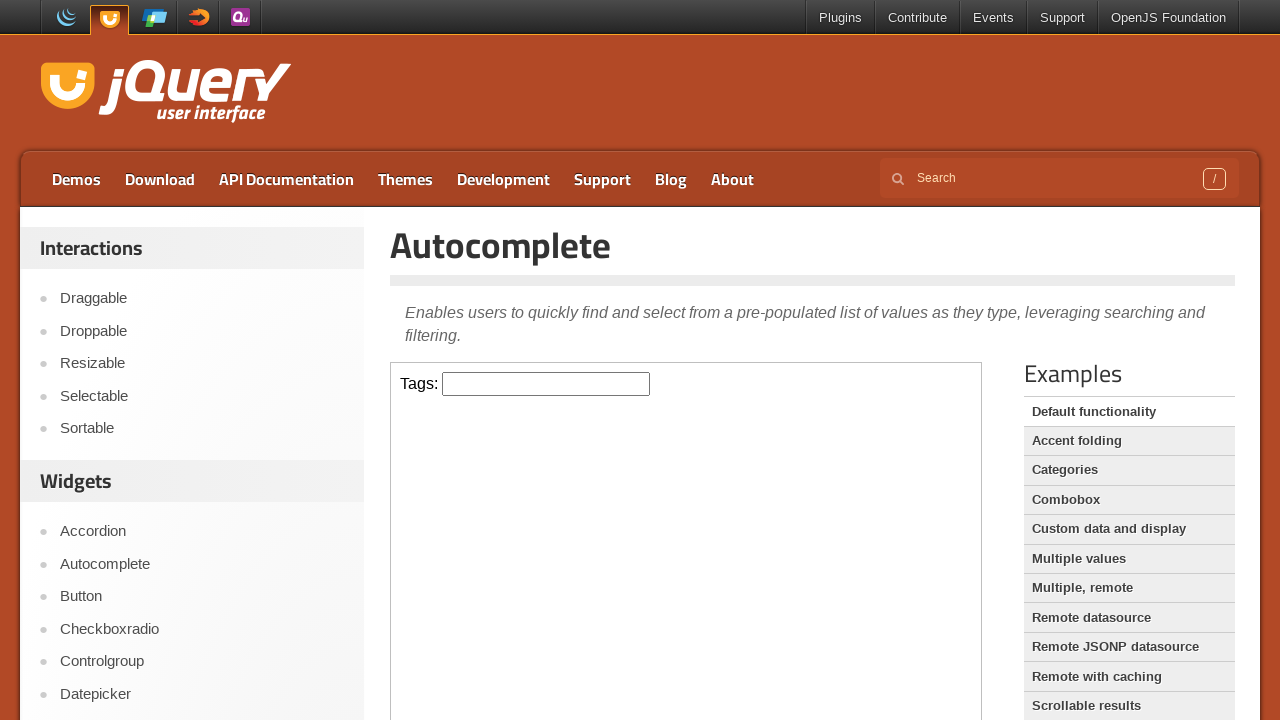

Located iframe with demo-frame class
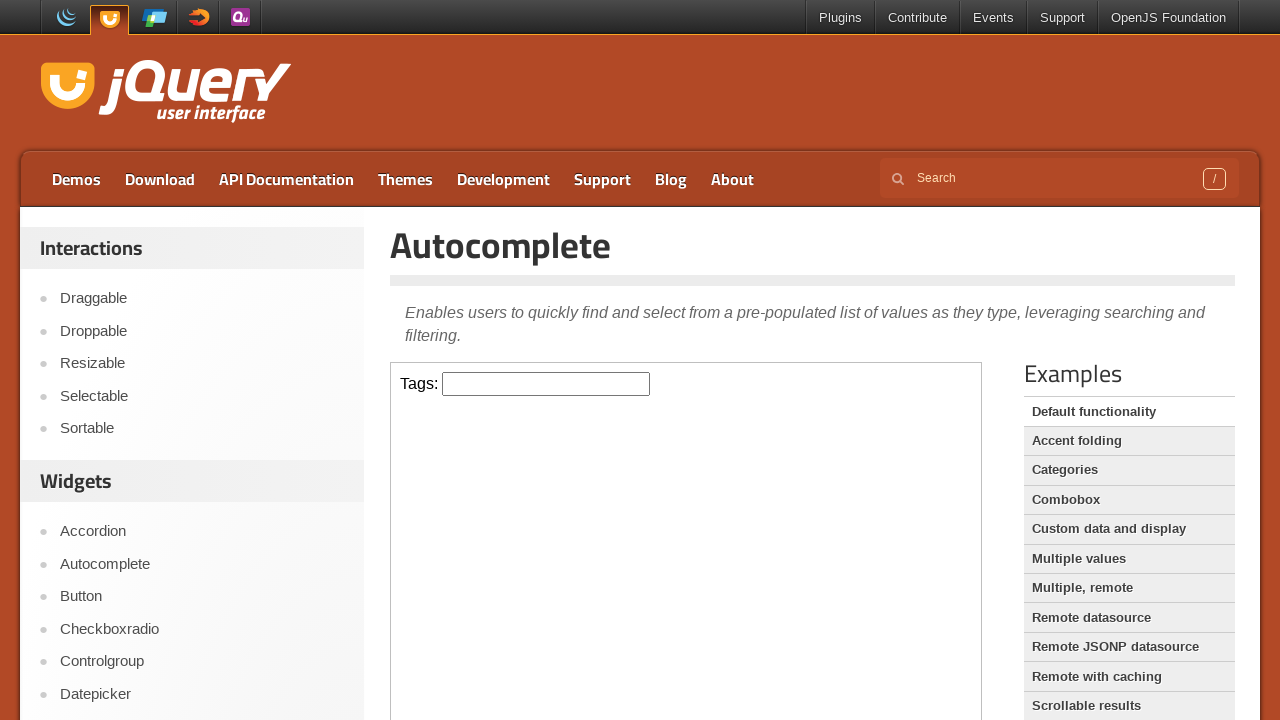

Filled tags input field within iframe with 'playwright' on .demo-frame >> internal:control=enter-frame >> #tags
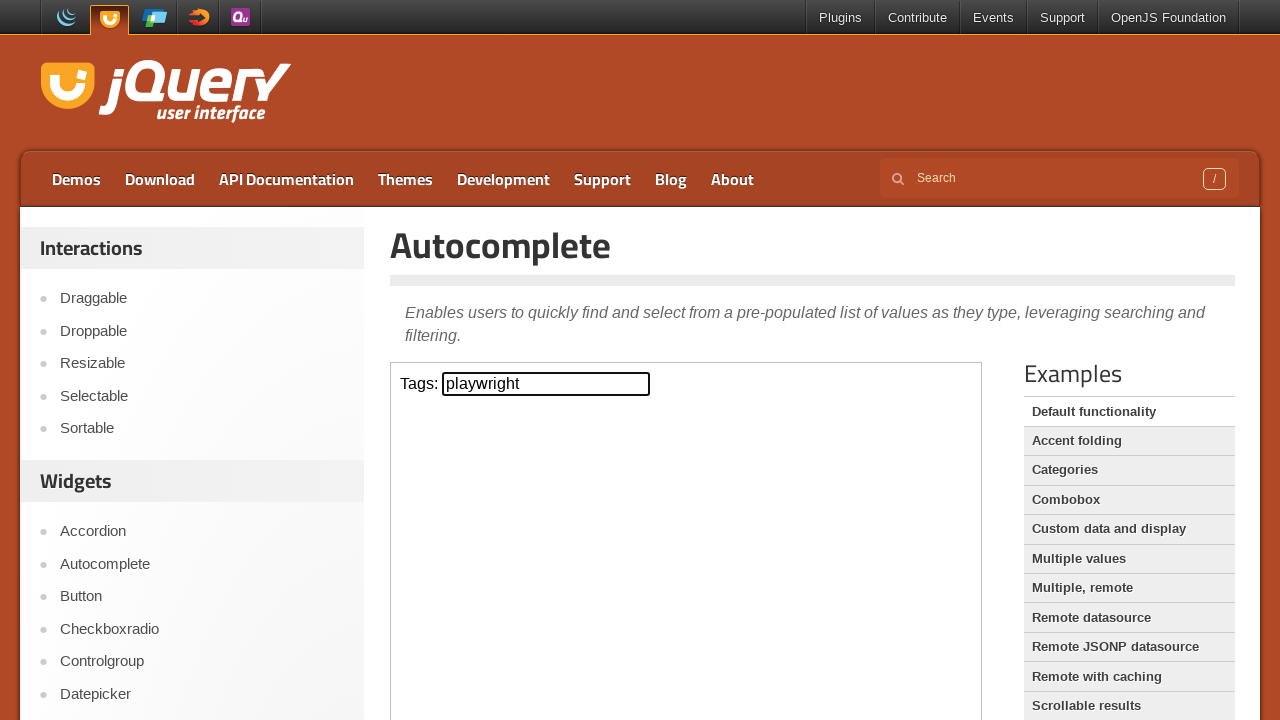

Waited 1000ms for autocomplete suggestions to appear
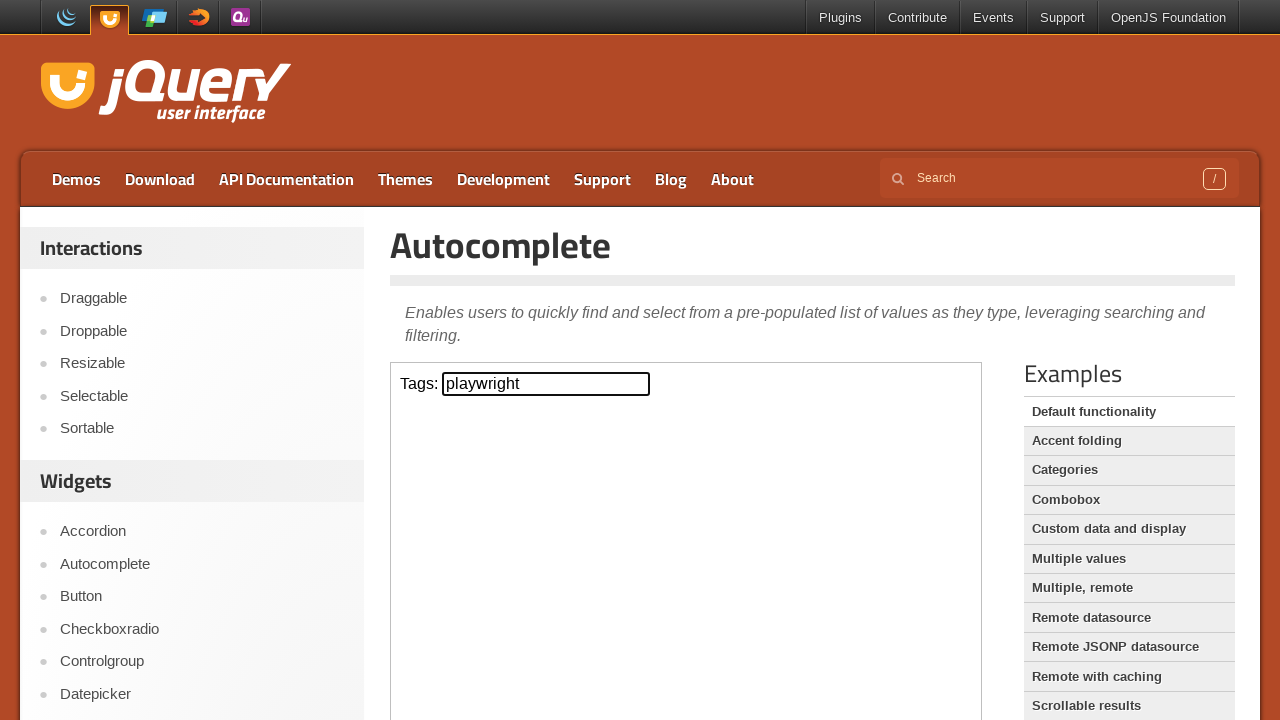

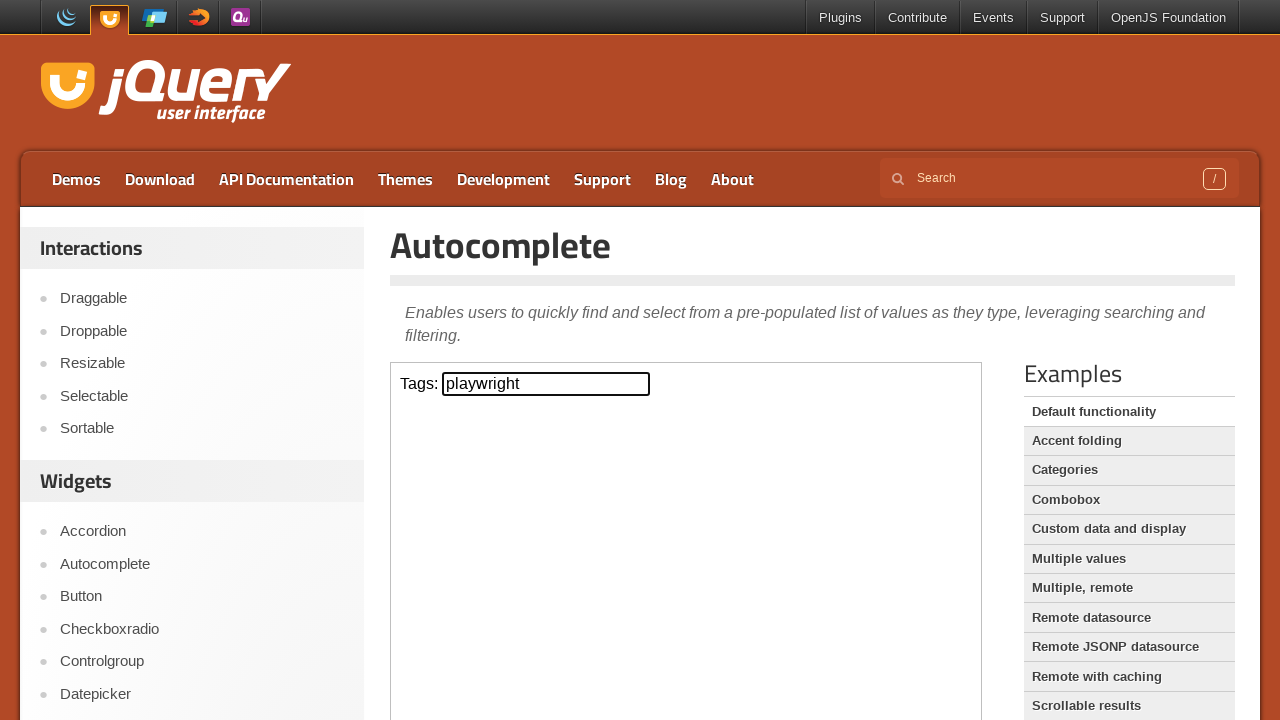